Tests sending keyboard keys to an input element by finding the element first and sending the SPACE key, then verifying the result text displays the correct key pressed.

Starting URL: http://the-internet.herokuapp.com/key_presses

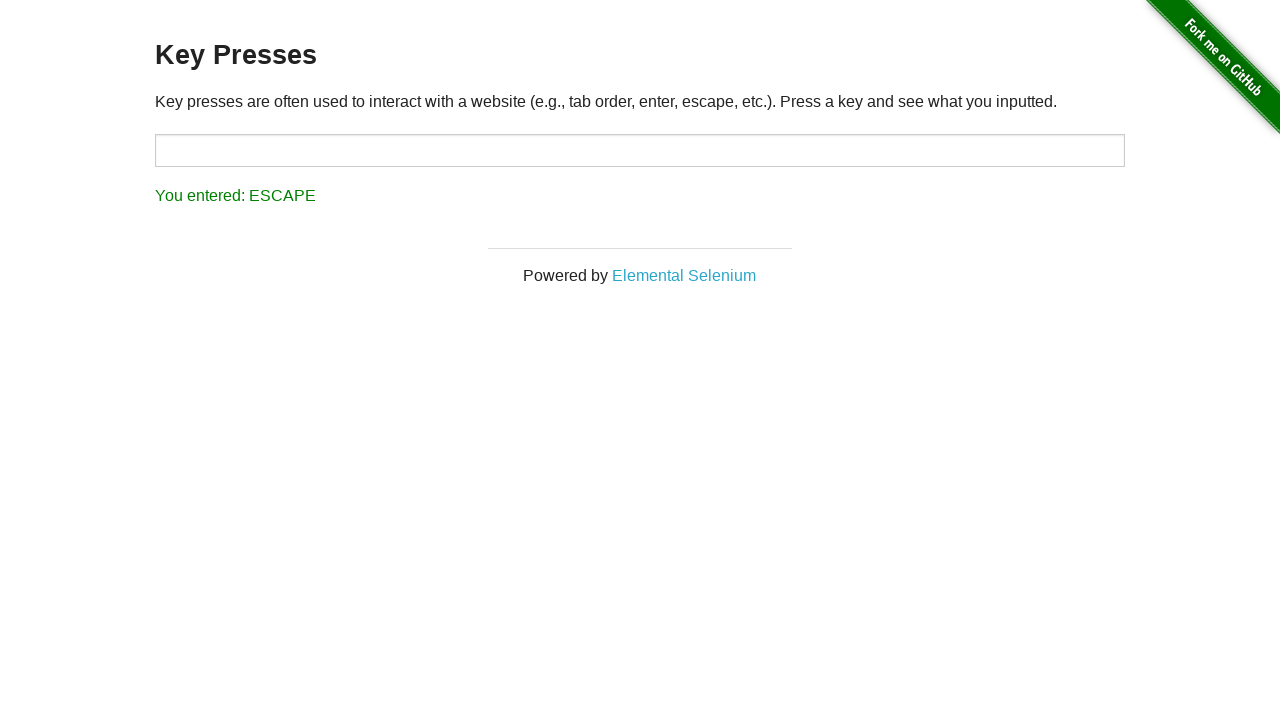

Pressed SPACE key on target input element on #target
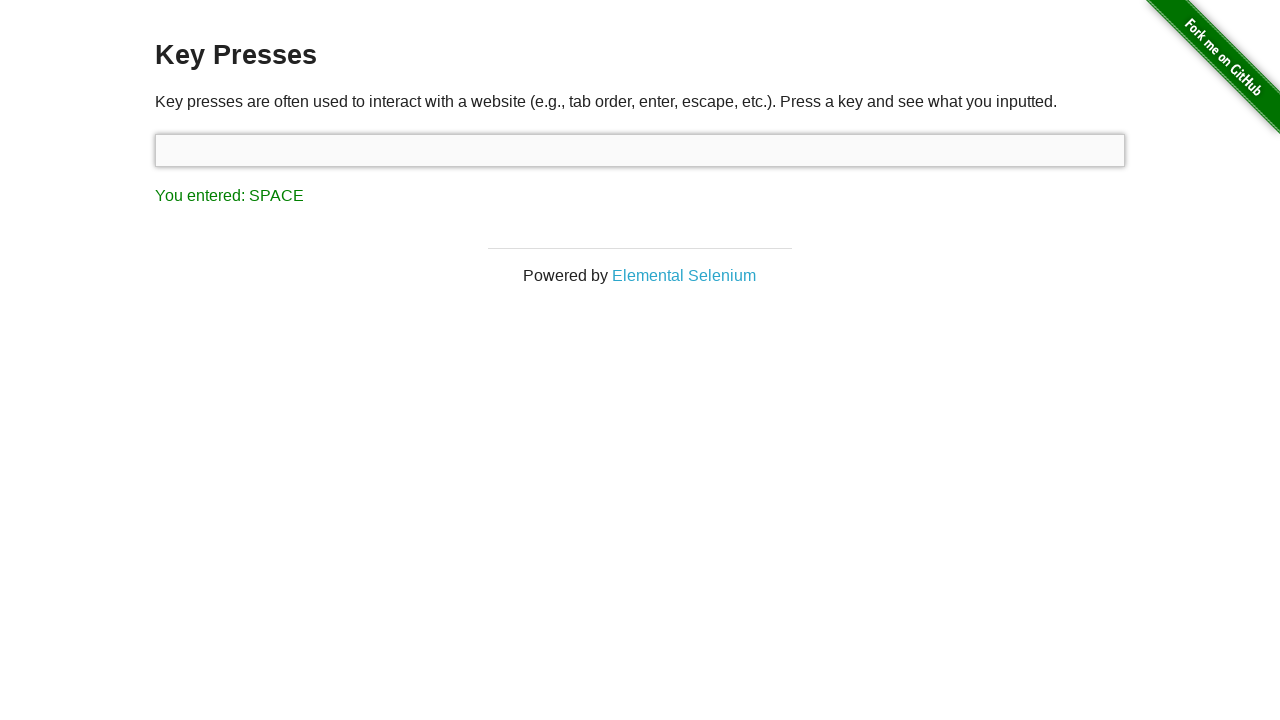

Result element loaded after pressing SPACE key
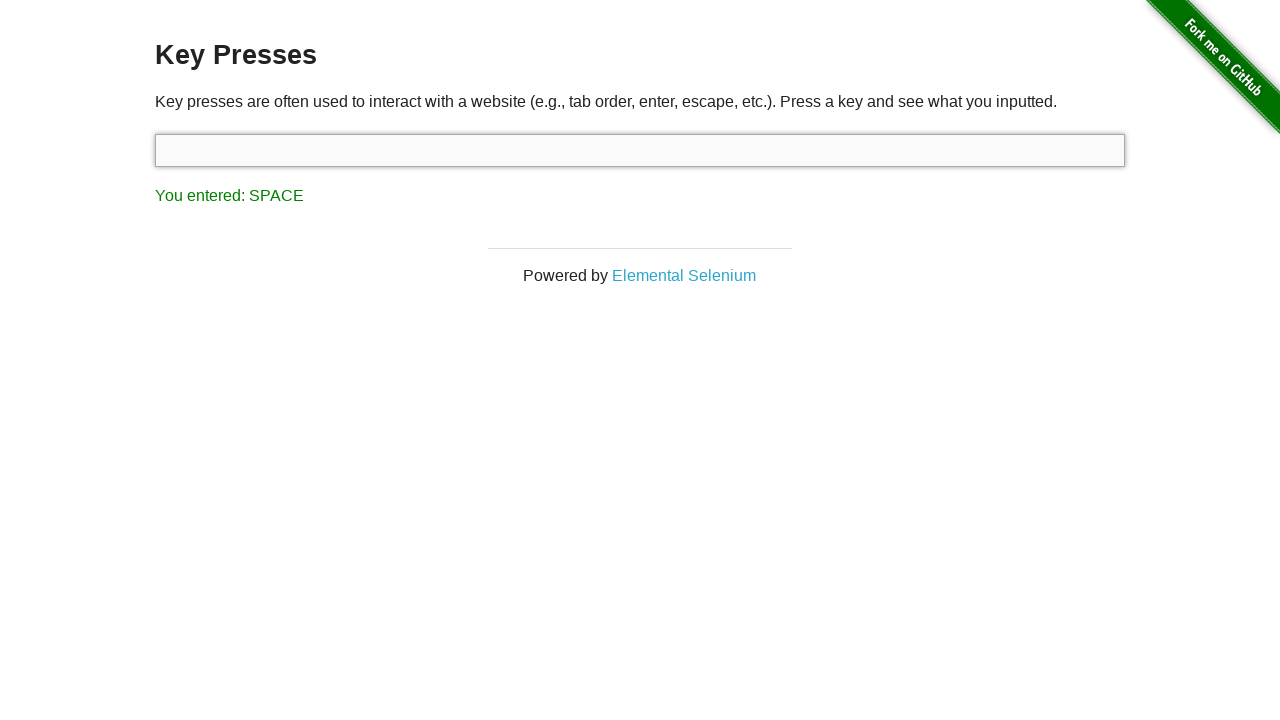

Retrieved result text content
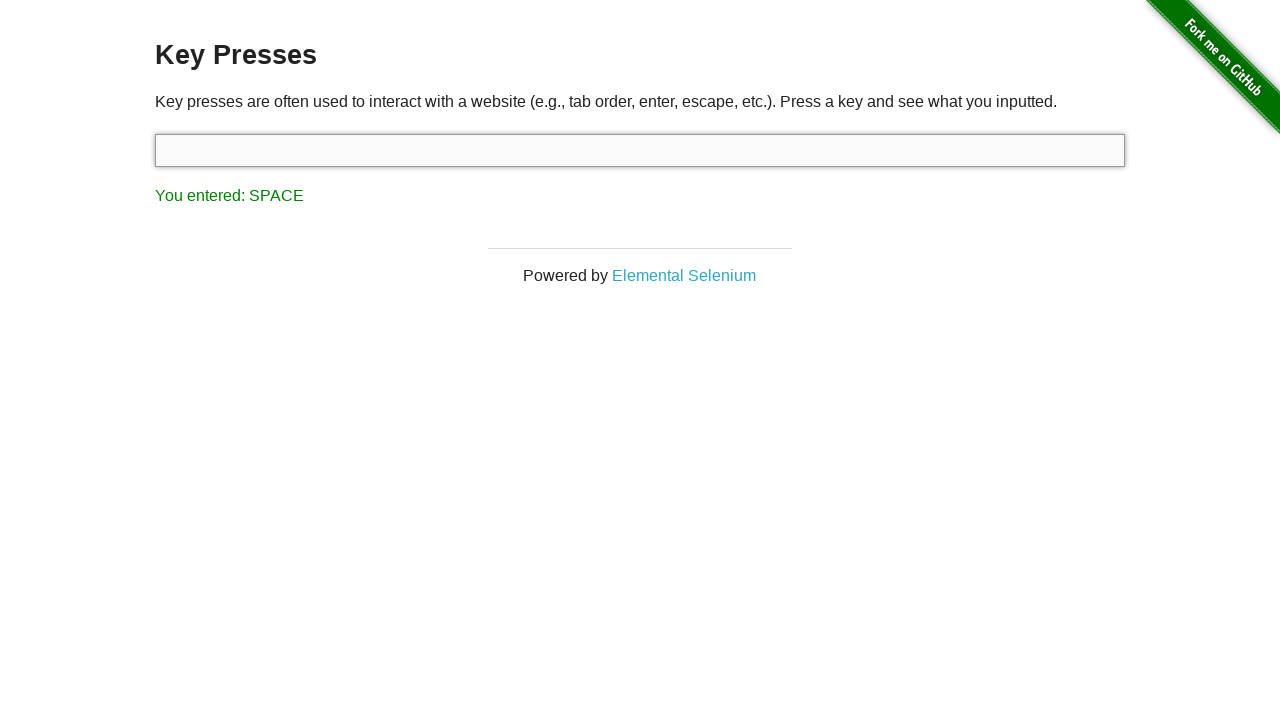

Verified result text displays 'You entered: SPACE'
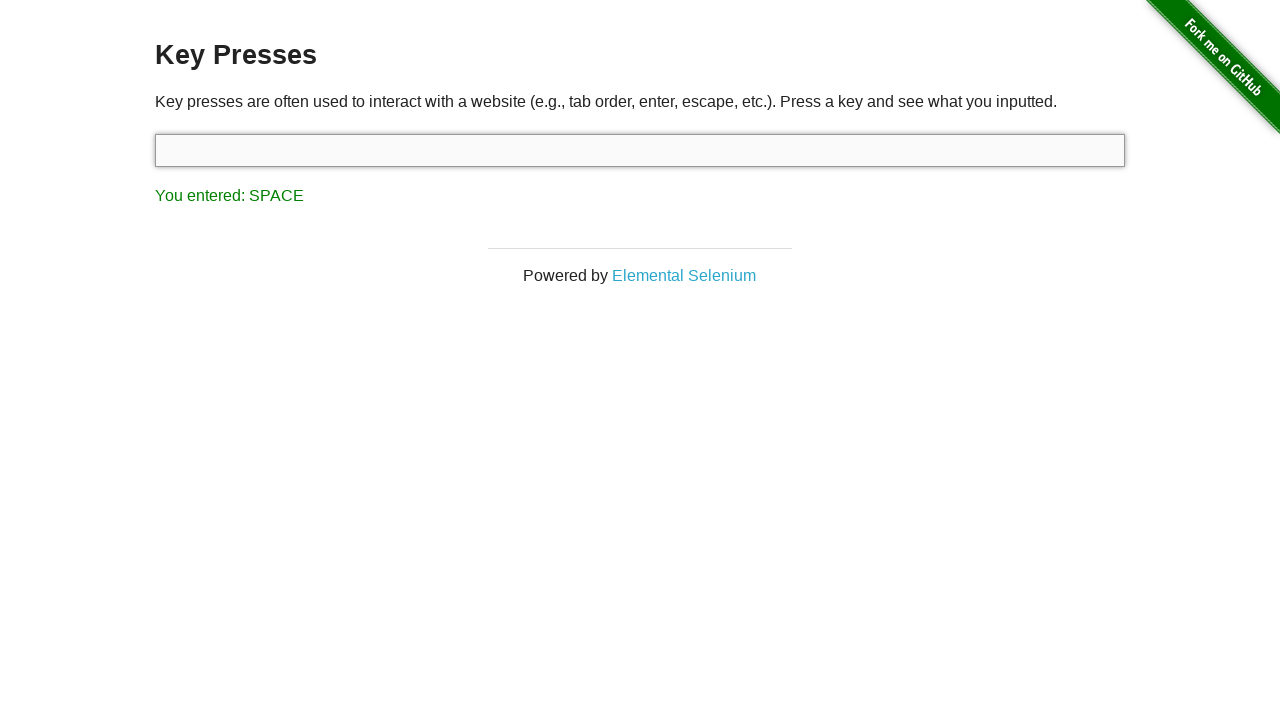

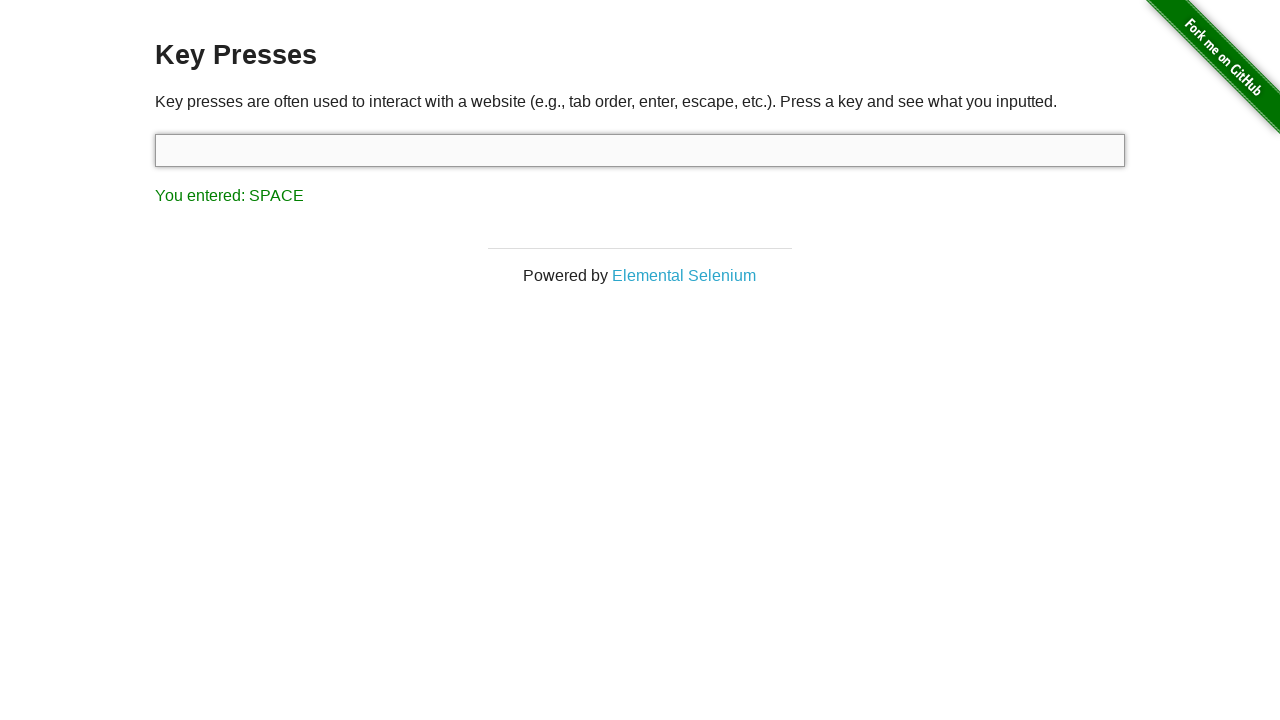